Tests browser window management functionality by getting and setting window dimensions and position

Starting URL: https://www.woodenstreet.com/

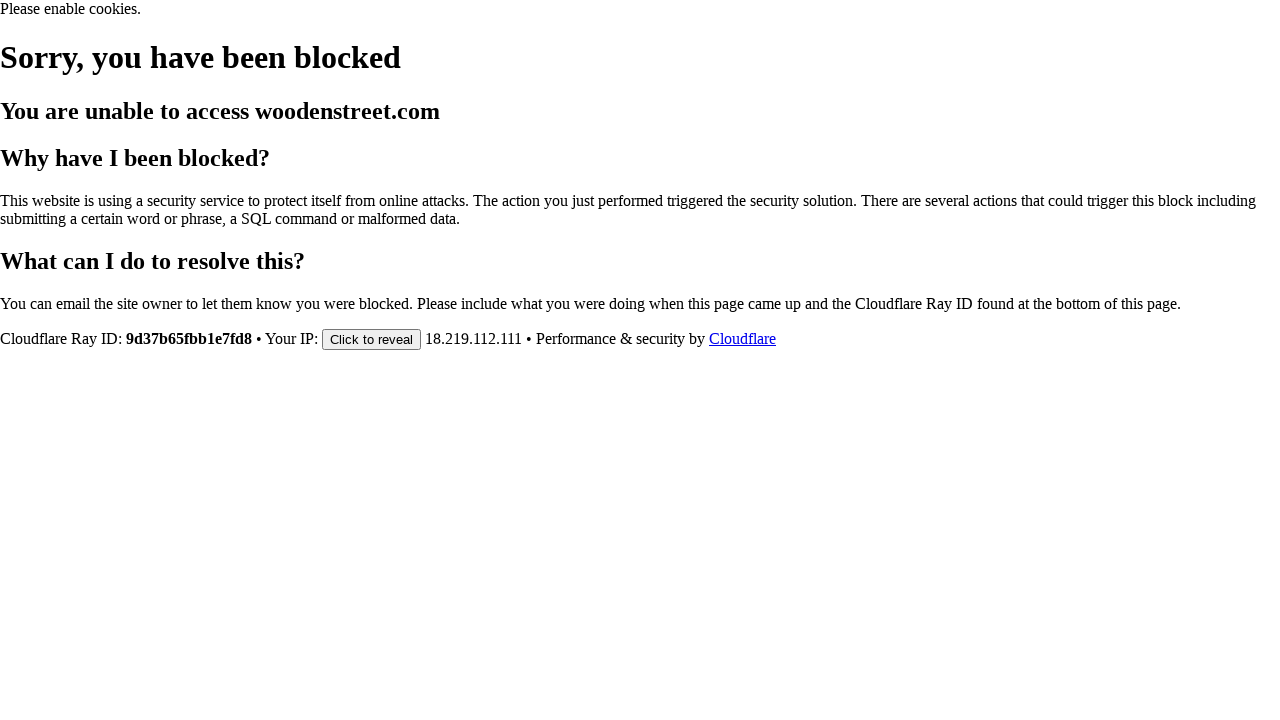

Retrieved initial viewport size
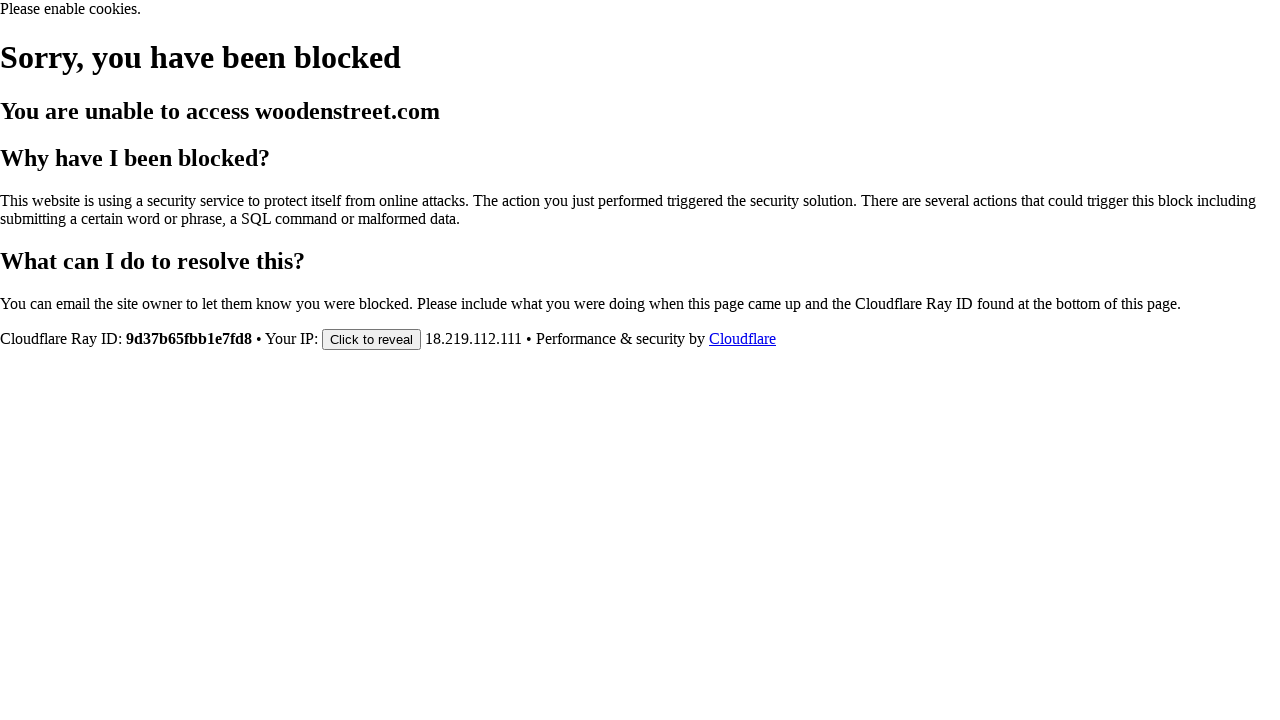

Set viewport size to 250x500 pixels
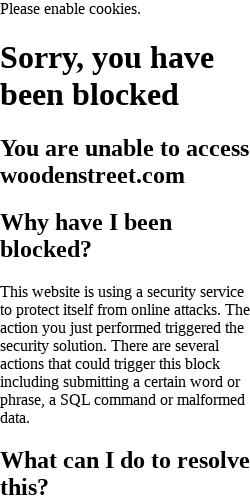

Retrieved updated viewport size after resize
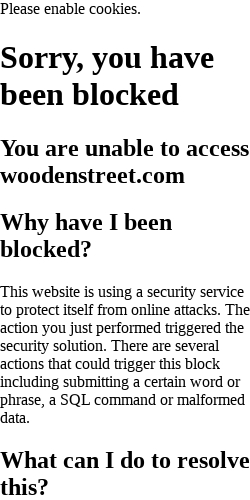

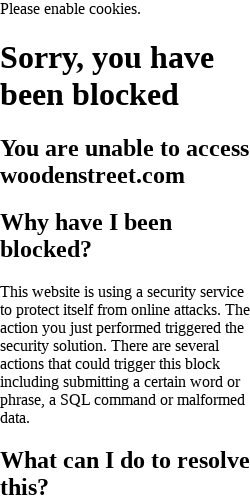